Creates two todo items and marks each one as complete individually by clicking their checkboxes.

Starting URL: https://demo.playwright.dev/todomvc/

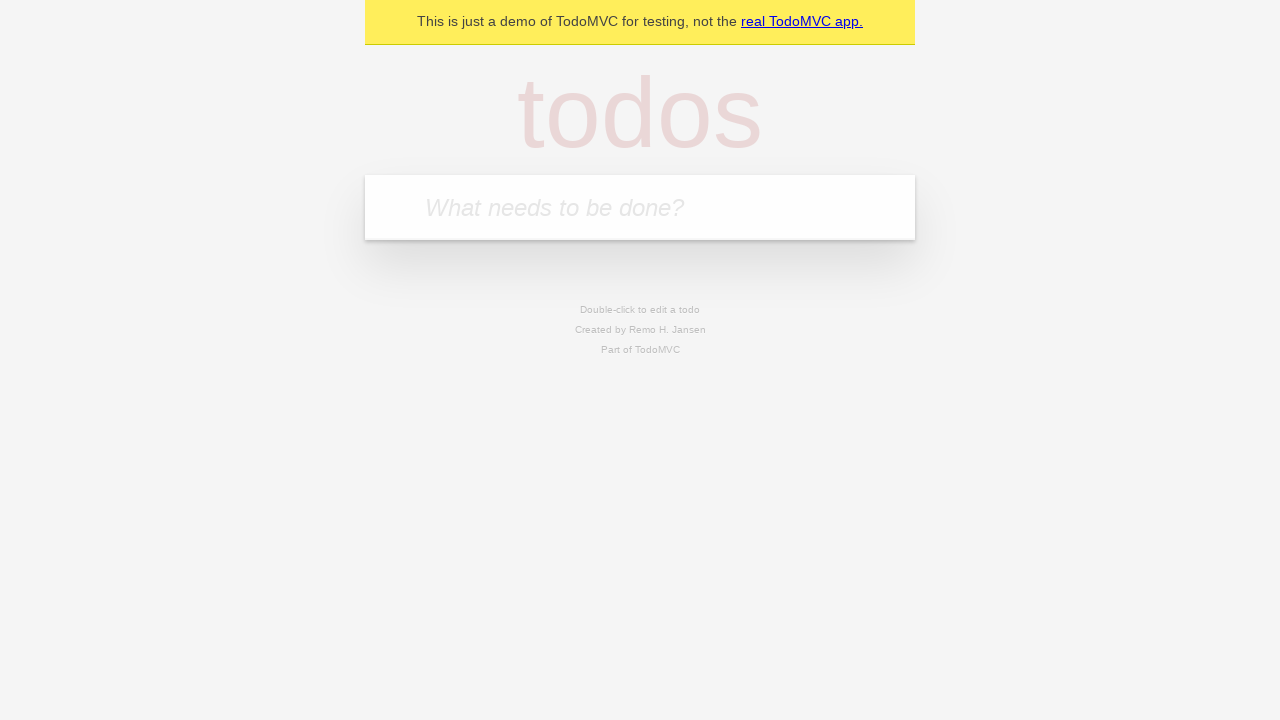

Filled todo input with 'buy some cheese' on internal:attr=[placeholder="What needs to be done?"i]
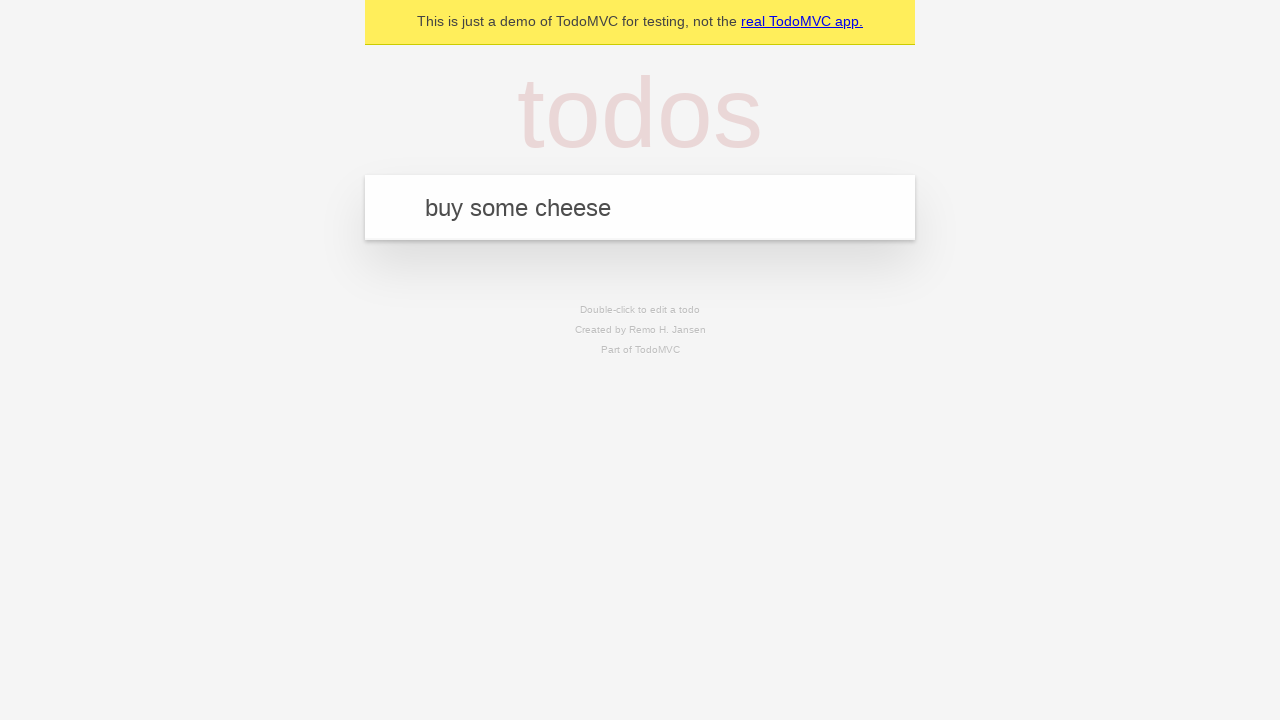

Pressed Enter to create first todo item on internal:attr=[placeholder="What needs to be done?"i]
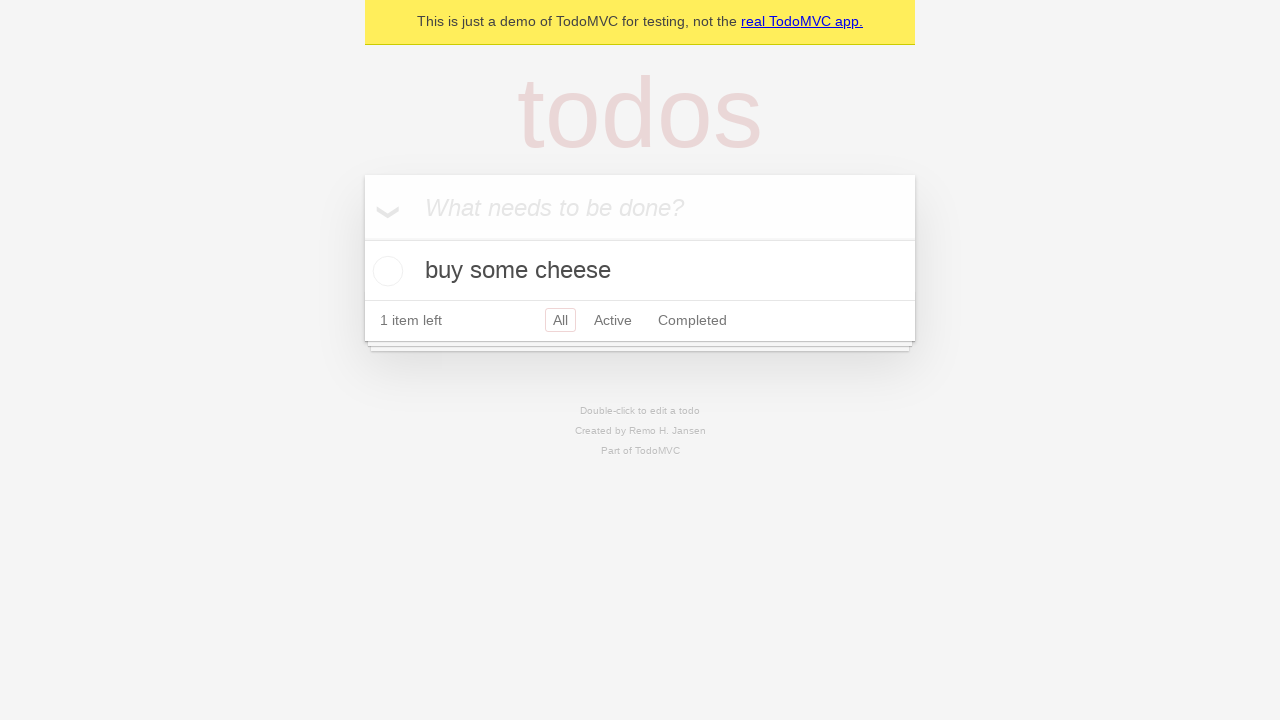

Filled todo input with 'feed the cat' on internal:attr=[placeholder="What needs to be done?"i]
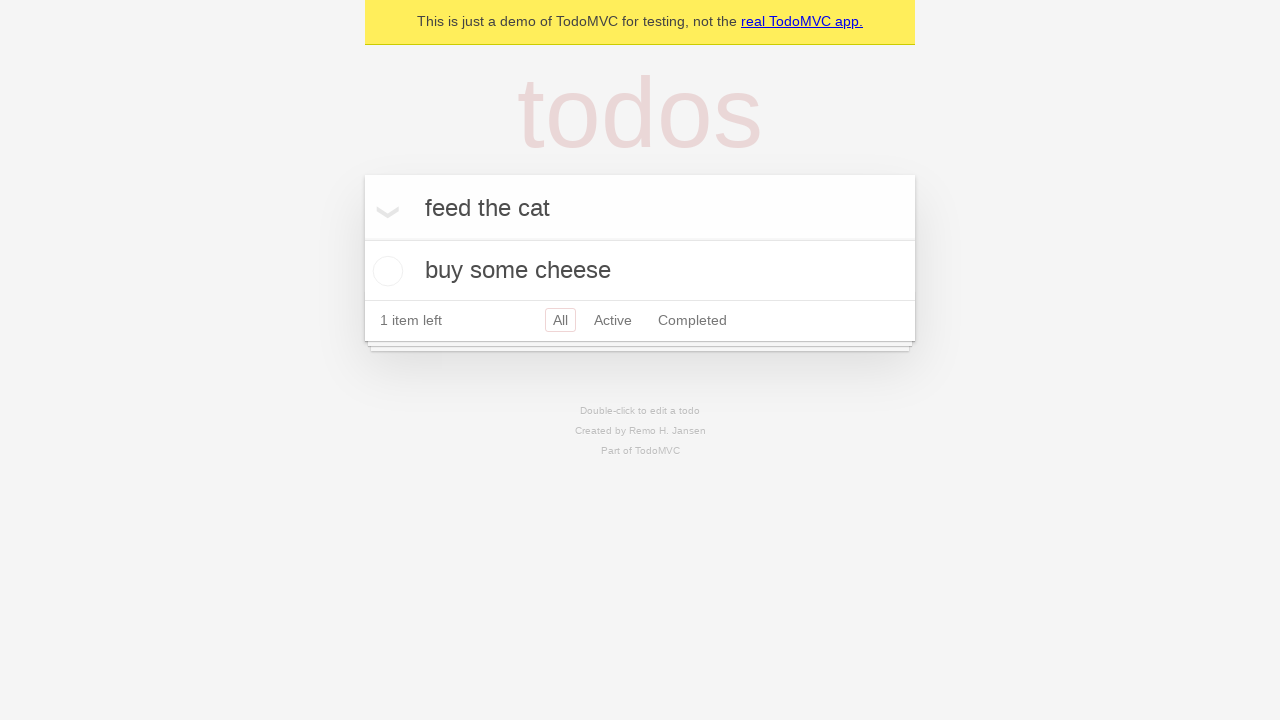

Pressed Enter to create second todo item on internal:attr=[placeholder="What needs to be done?"i]
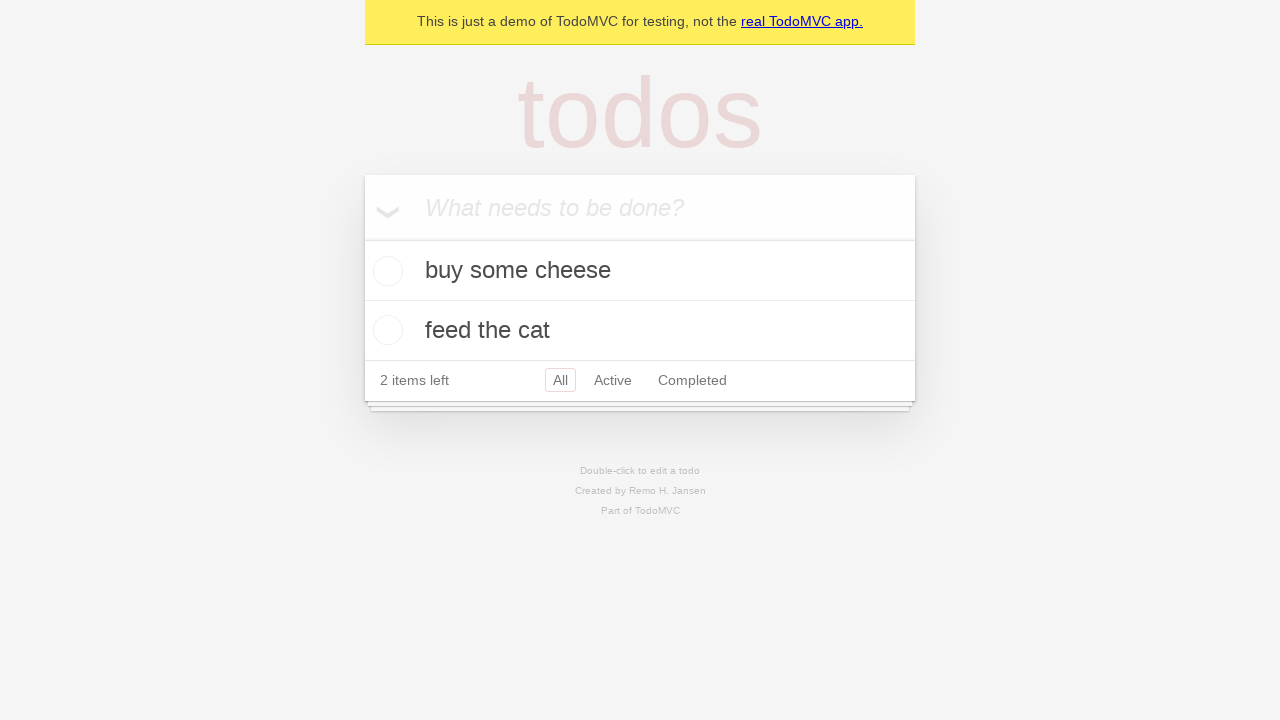

Marked first todo item as complete by checking its checkbox at (385, 271) on internal:testid=[data-testid="todo-item"s] >> nth=0 >> internal:role=checkbox
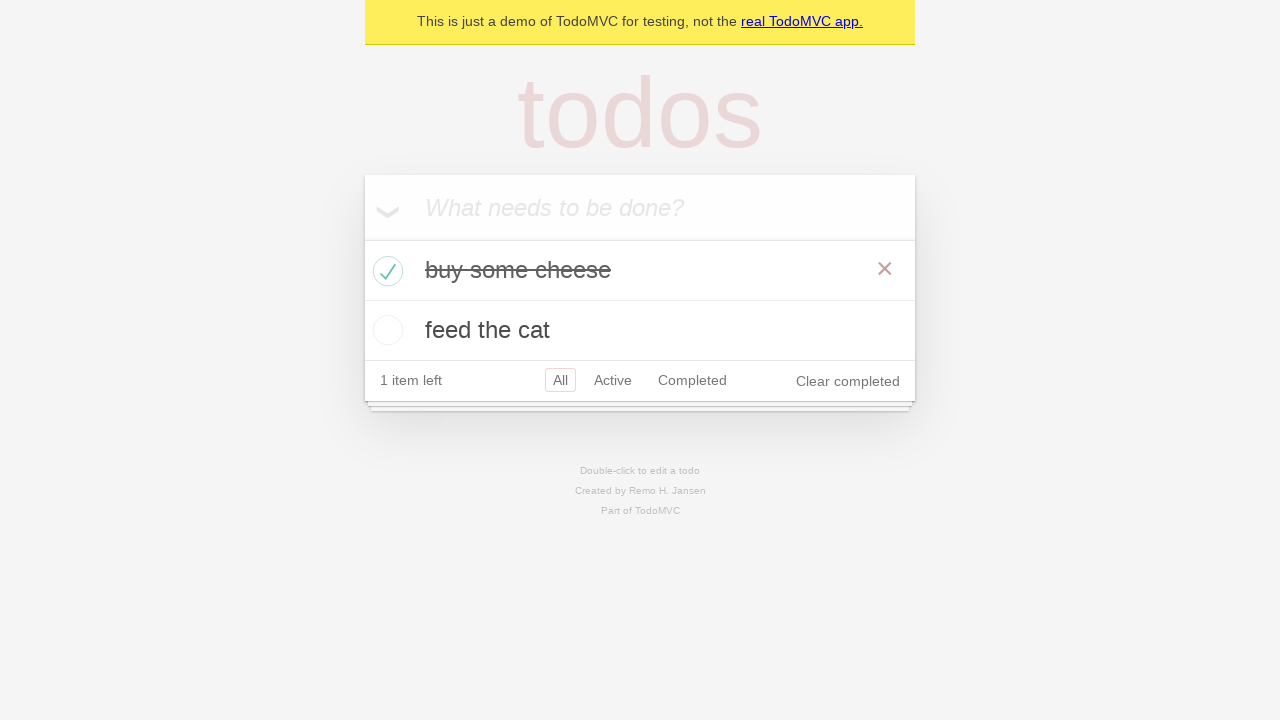

Marked second todo item as complete by checking its checkbox at (385, 330) on internal:testid=[data-testid="todo-item"s] >> nth=1 >> internal:role=checkbox
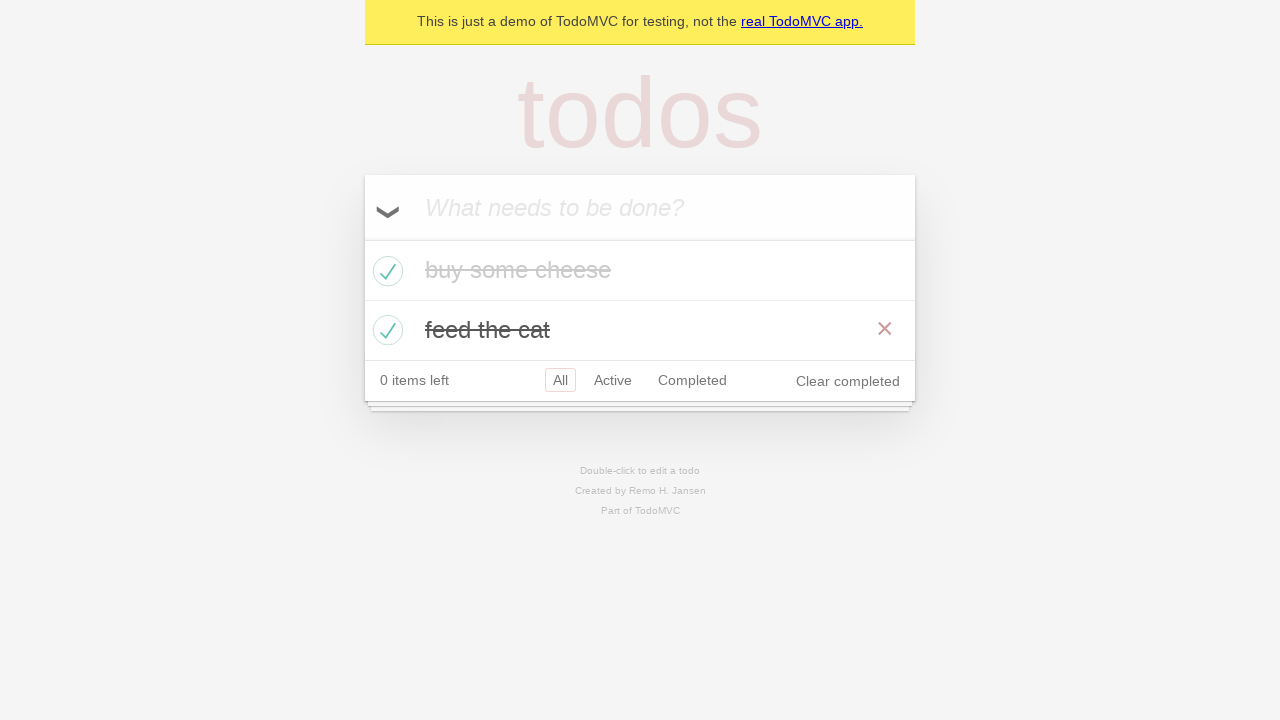

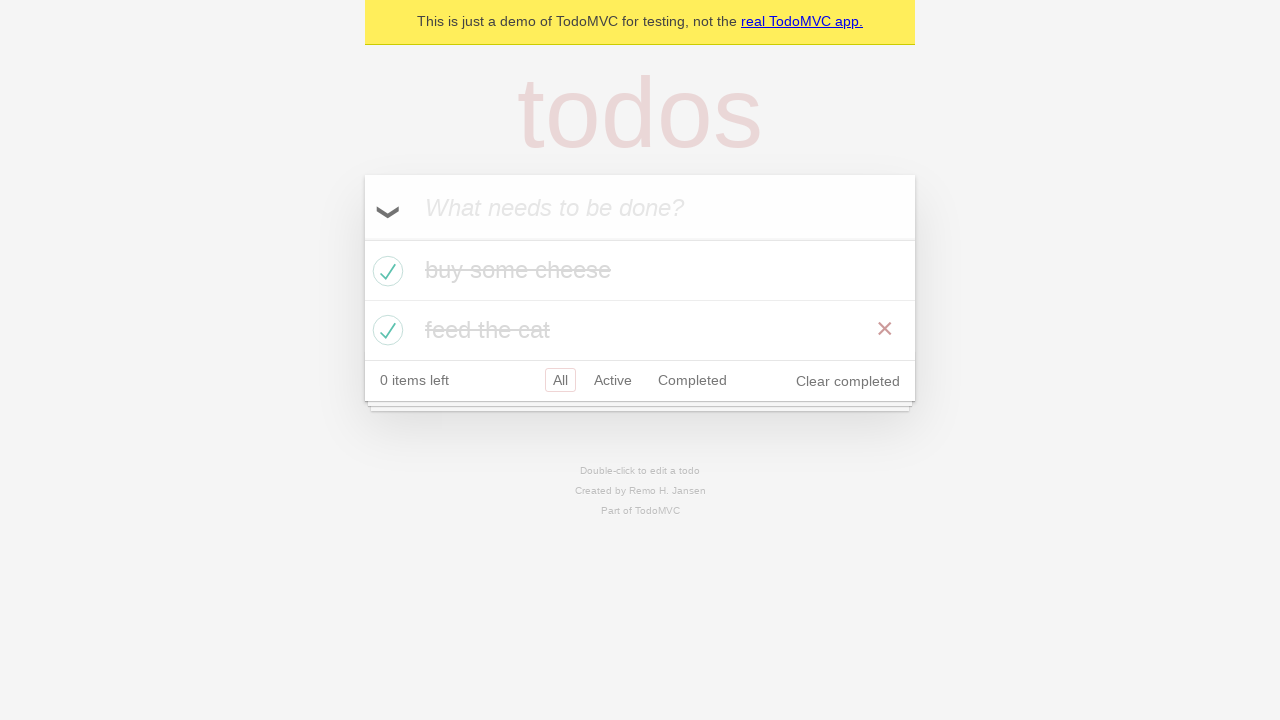